Tests date picker functionality on a dummy ticket booking form by selecting a specific date using month/year dropdowns and clicking the date in the calendar

Starting URL: https://www.dummyticket.com/dummy-ticket-for-visa-application/

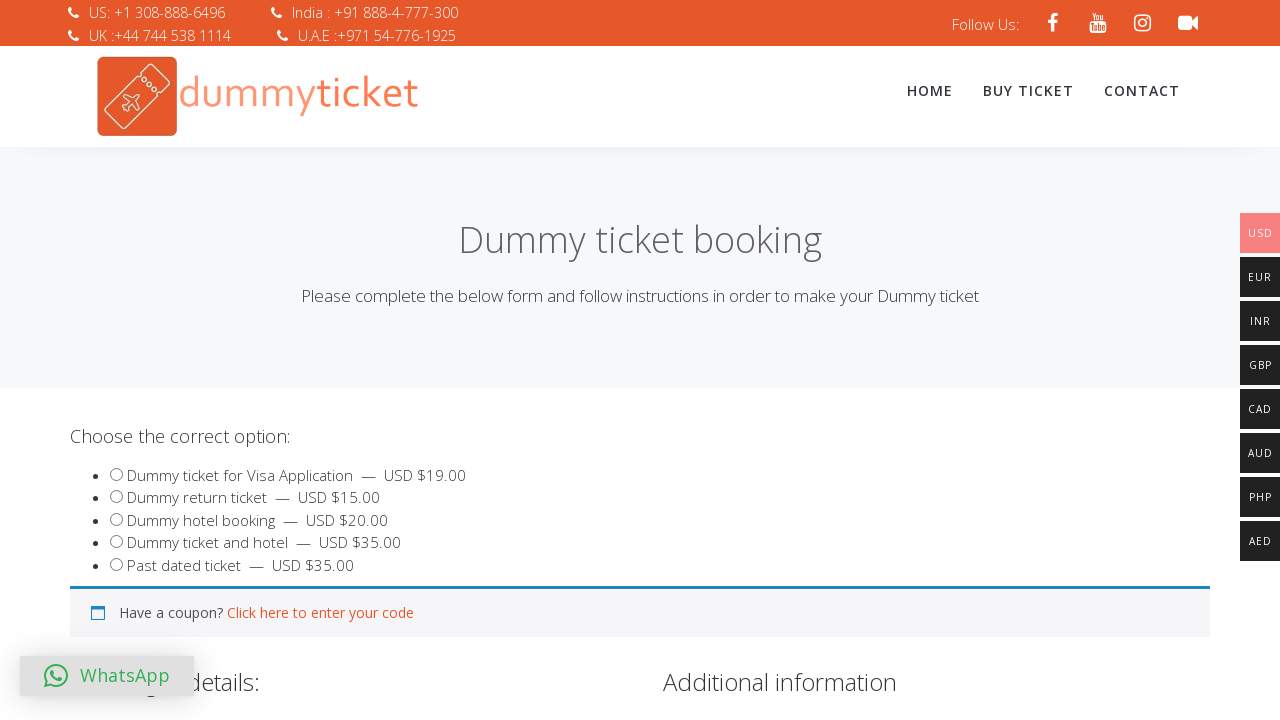

Clicked date picker field to open calendar at (344, 360) on #dob
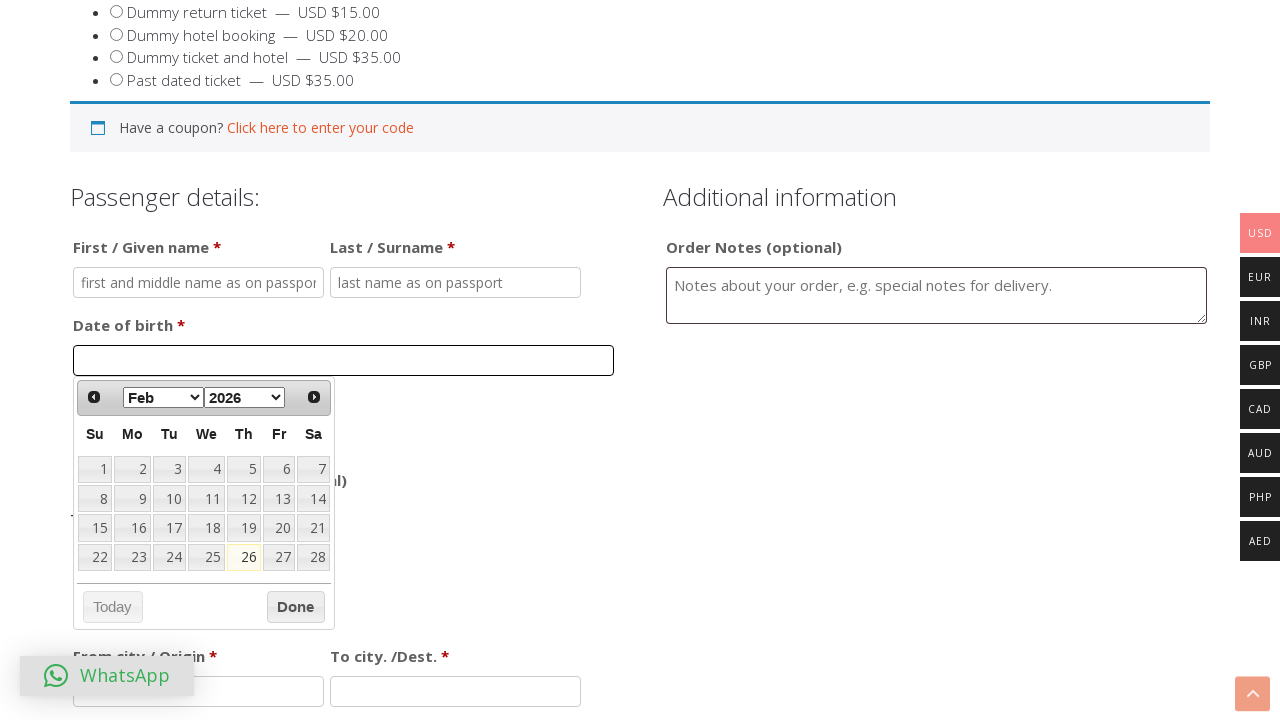

Selected August from month dropdown on select.ui-datepicker-month
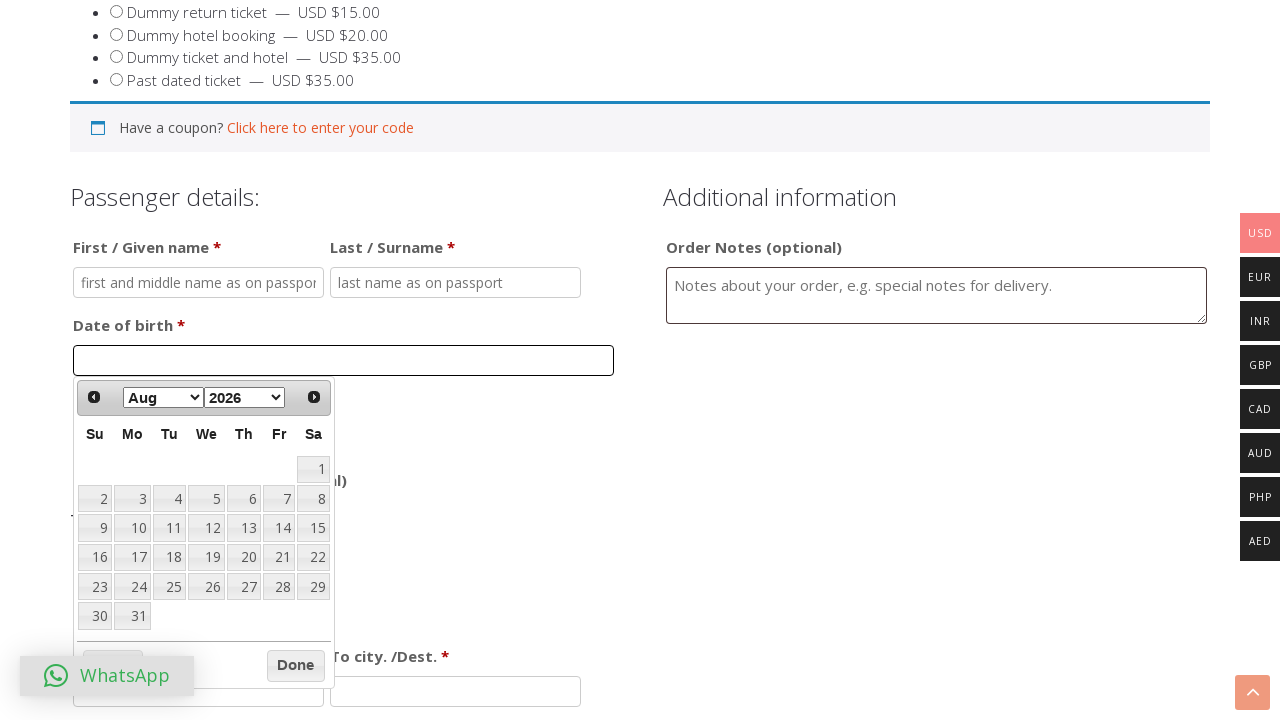

Selected 2020 from year dropdown on select.ui-datepicker-year
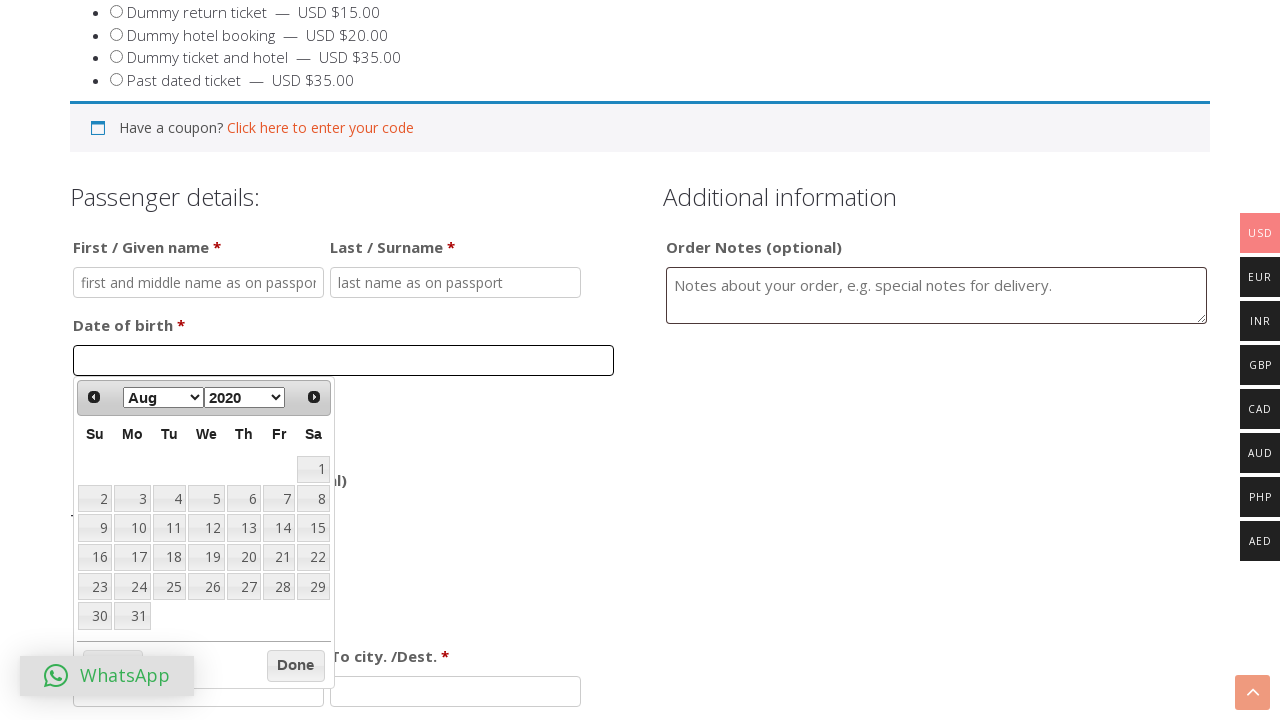

Clicked date 26 in the calendar to select August 26, 2020 at (206, 587) on xpath=//table[@class='ui-datepicker-calendar']/tbody/tr/td/a[text()='26']
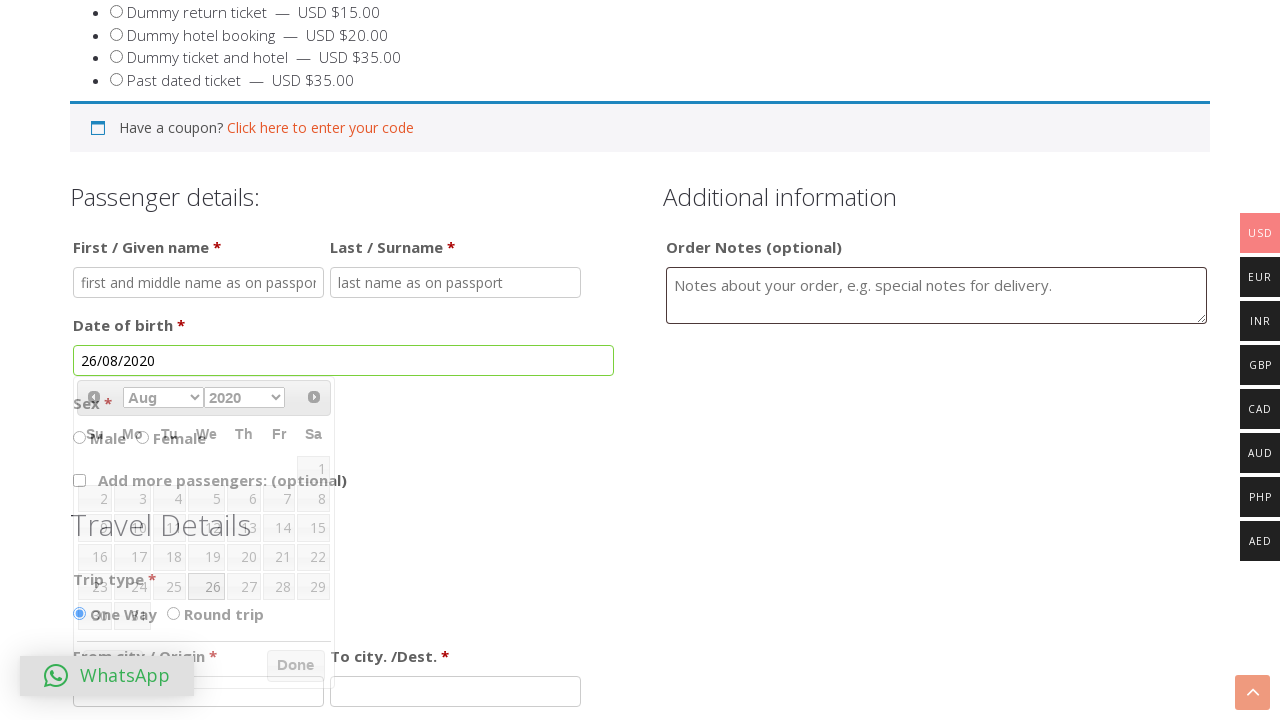

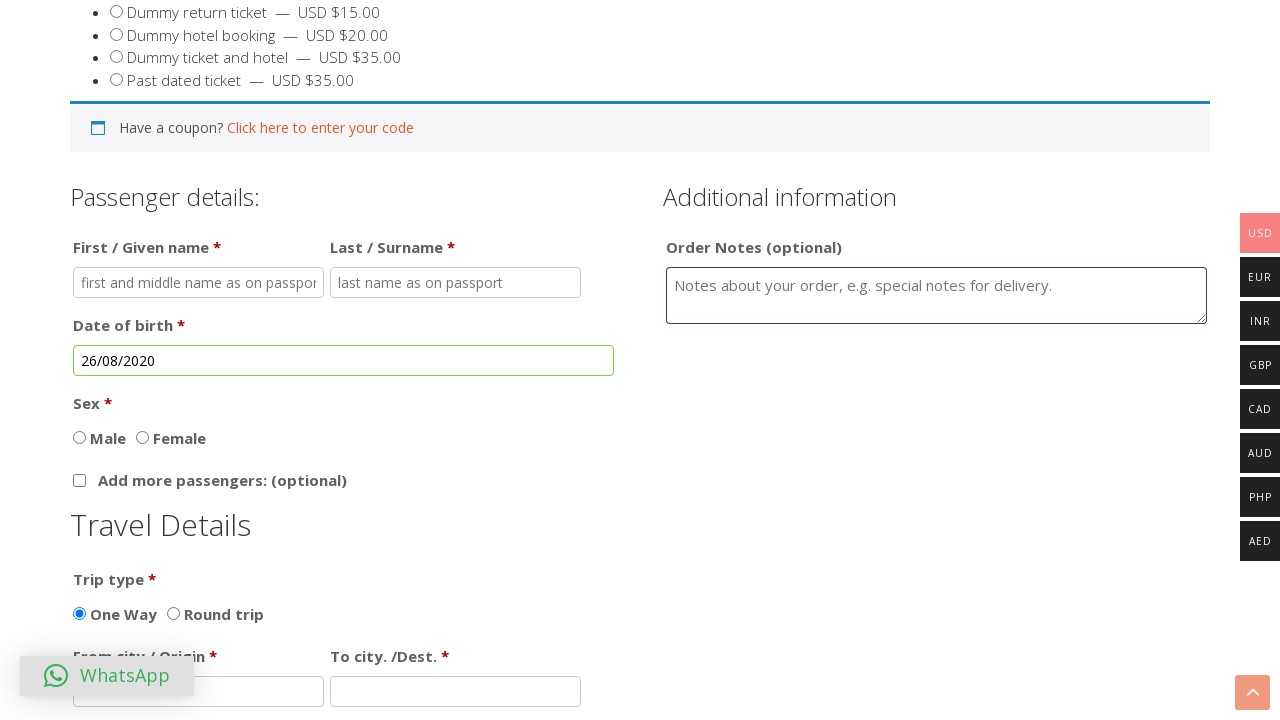